Waits for a price to reach $100, then books it by solving a math problem and submitting the answer

Starting URL: http://suninjuly.github.io/explicit_wait2.html

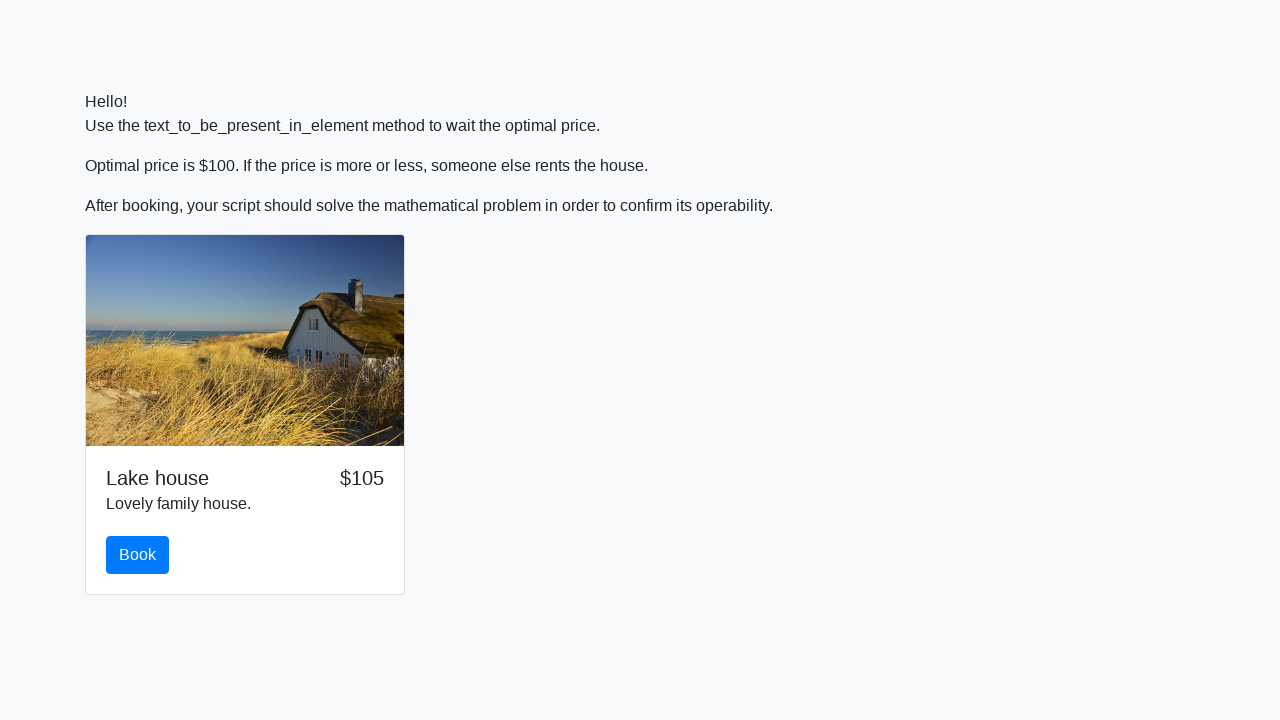

Waited for price to reach $100
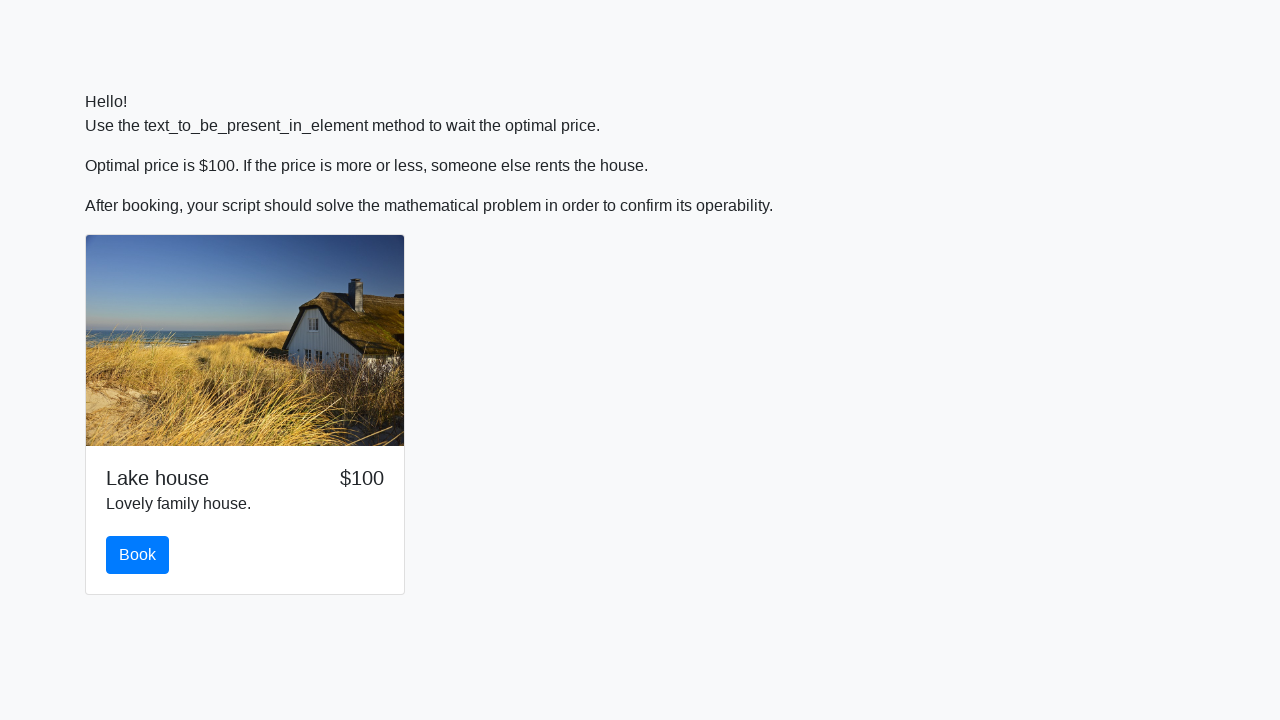

Clicked the book button at (138, 555) on #book
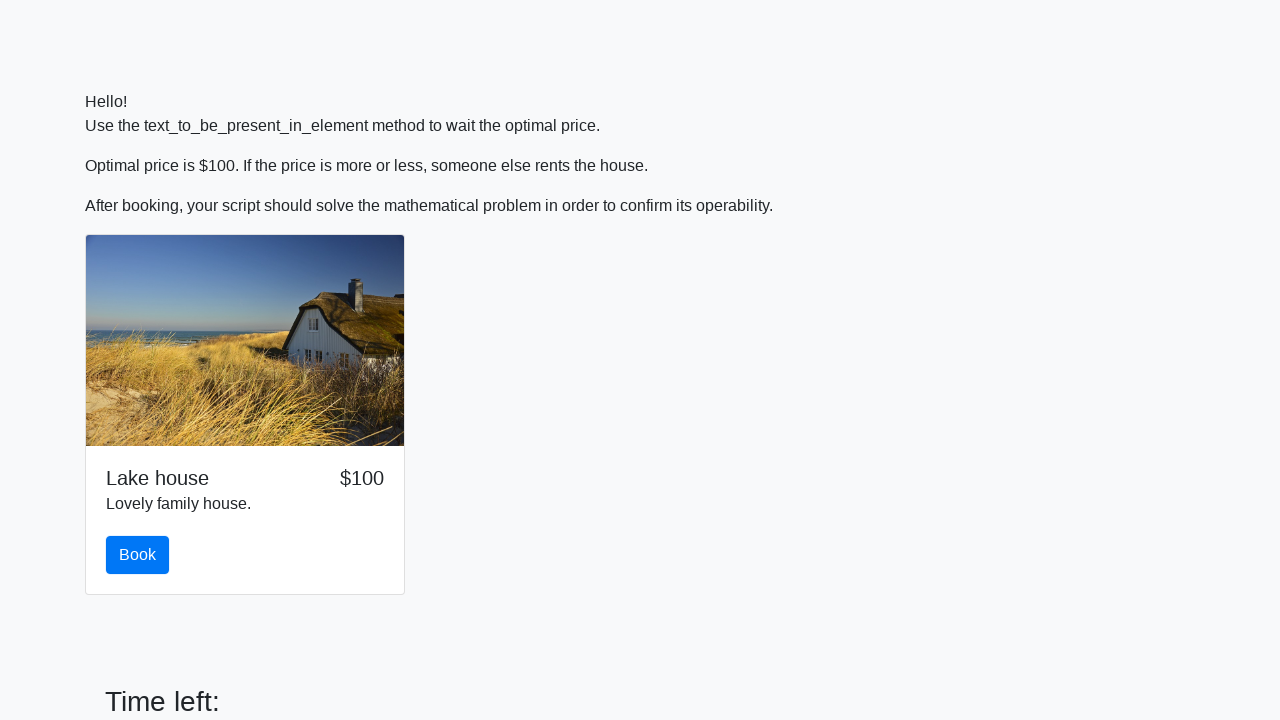

Retrieved input value for calculation: 58
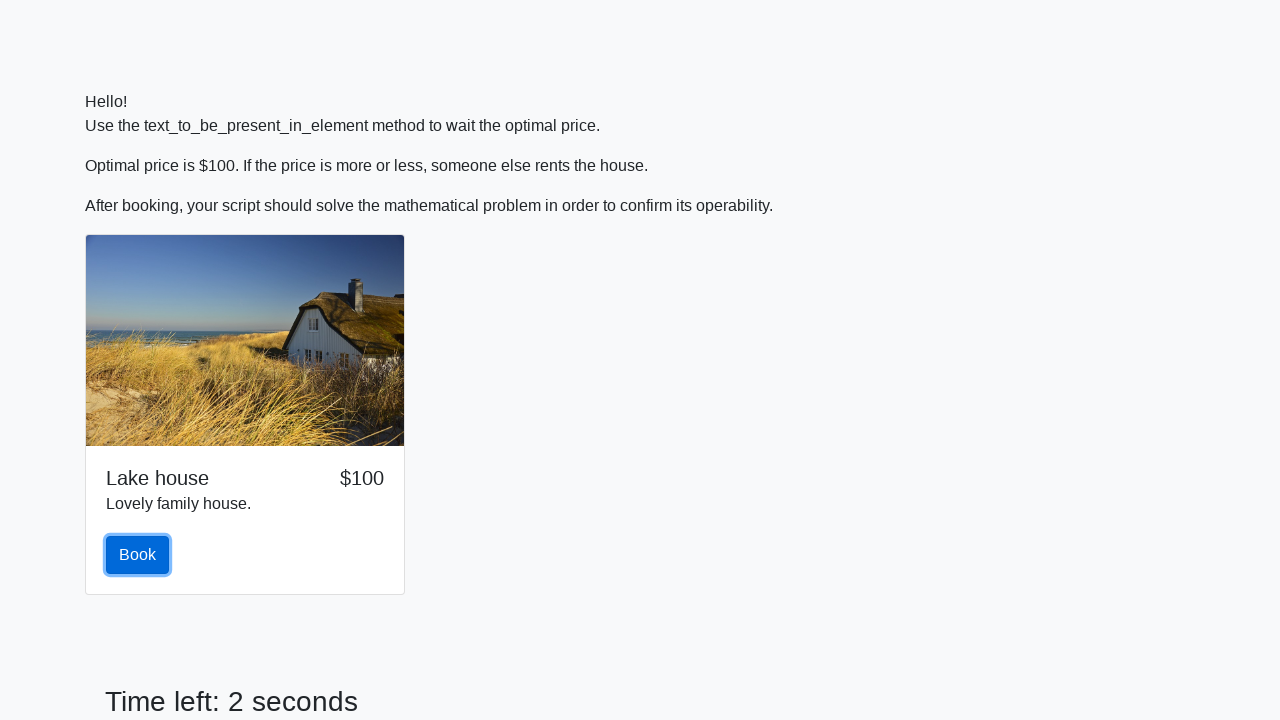

Calculated math problem answer: 2.47775377696324
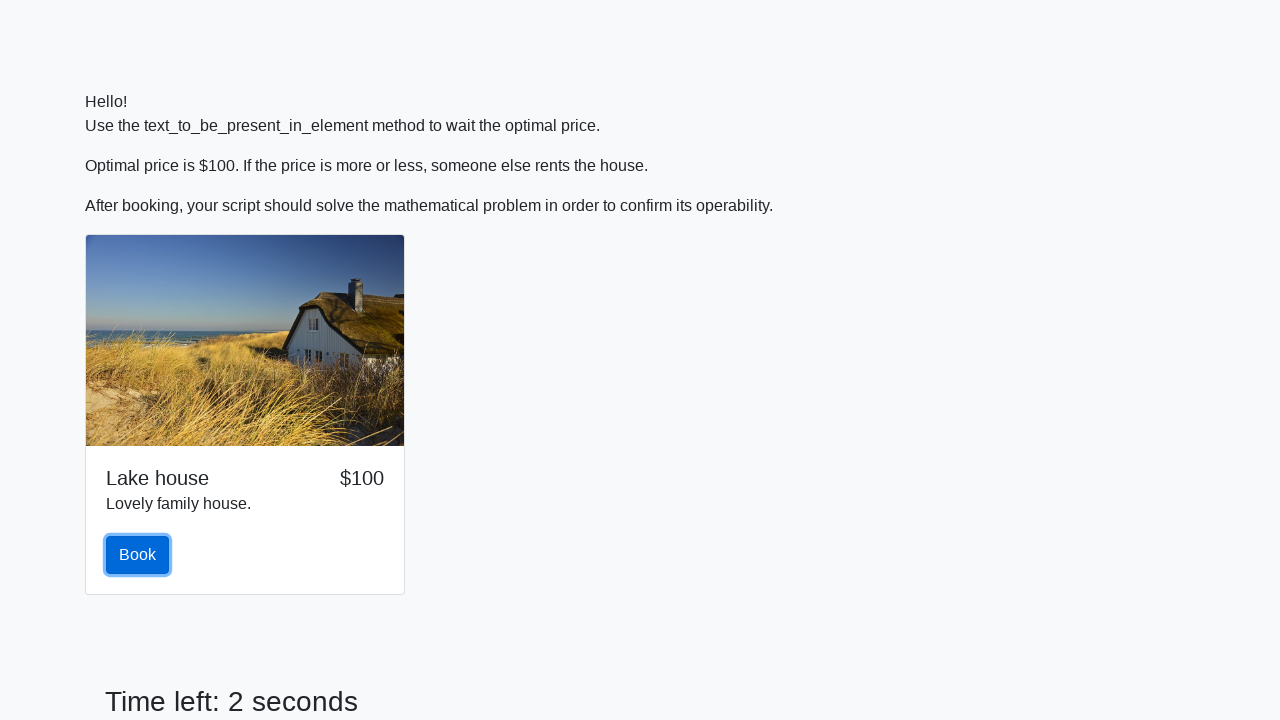

Filled answer field with calculated value: 2.47775377696324 on #answer
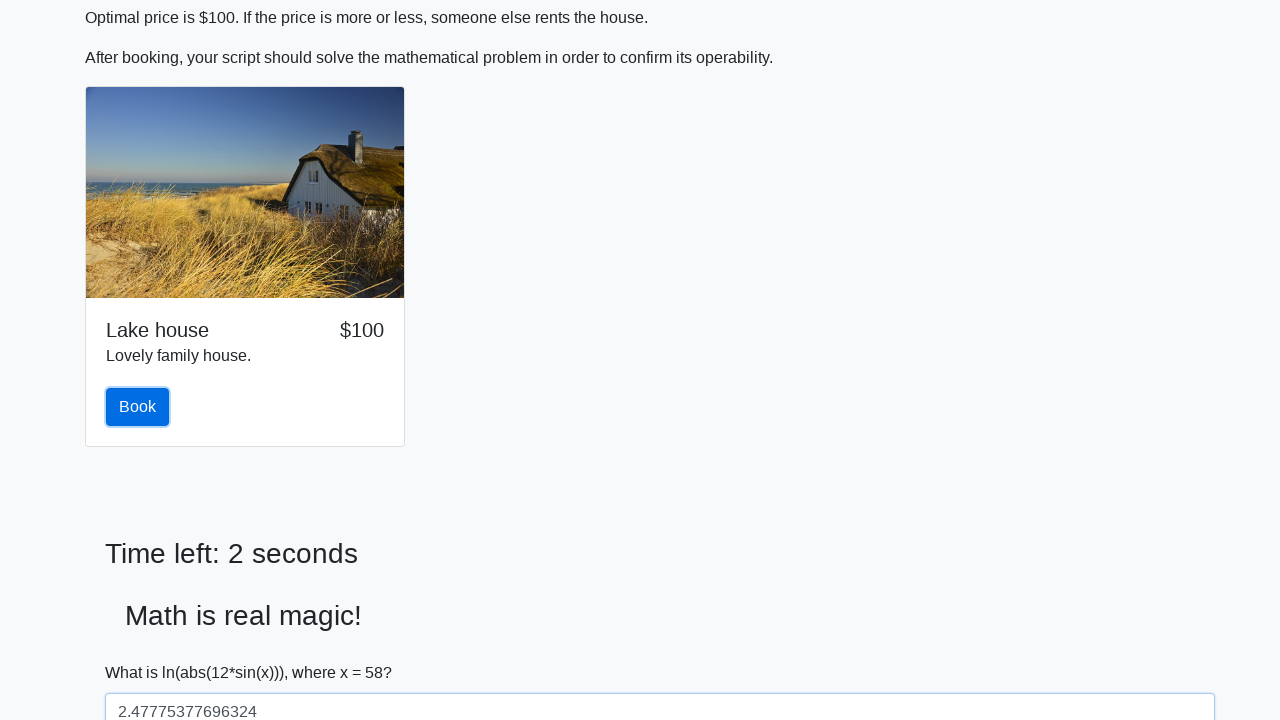

Submitted the form with the answer at (143, 651) on button[type='submit']
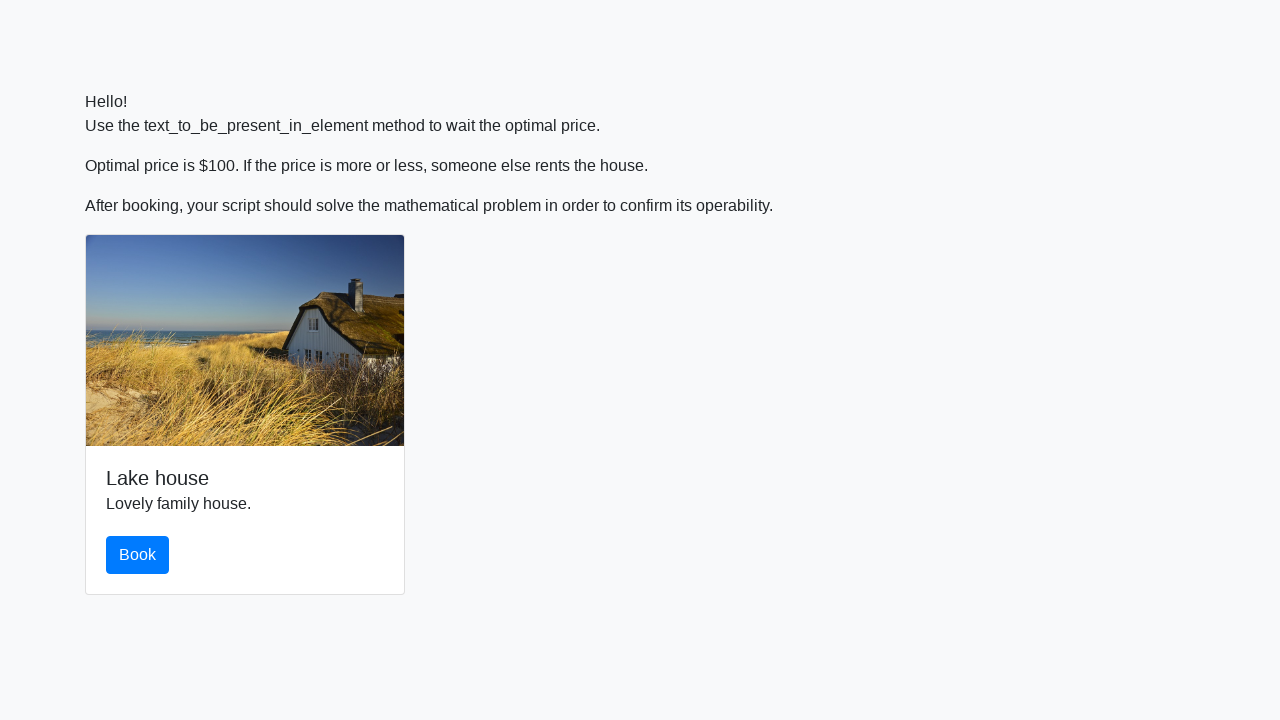

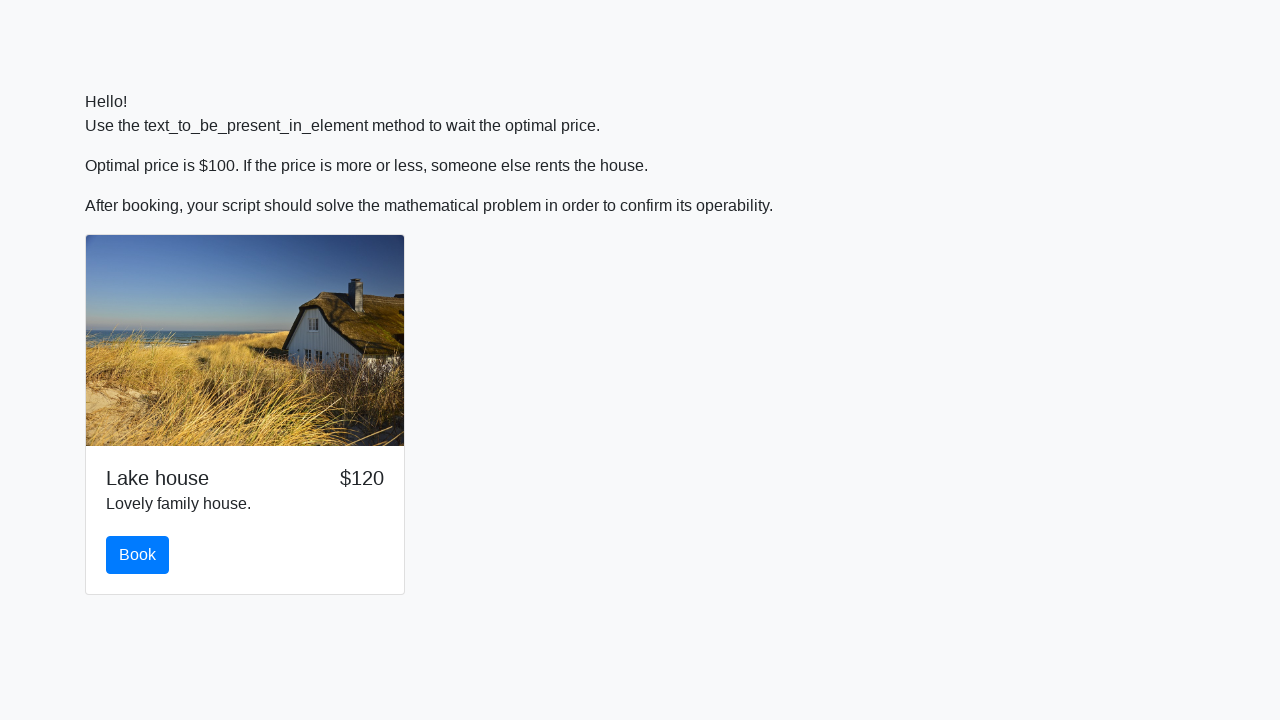